Tests explicit wait functionality by clicking buttons and waiting for elements to become visible or invisible on a practice website

Starting URL: https://www.leafground.com/waits.xhtml

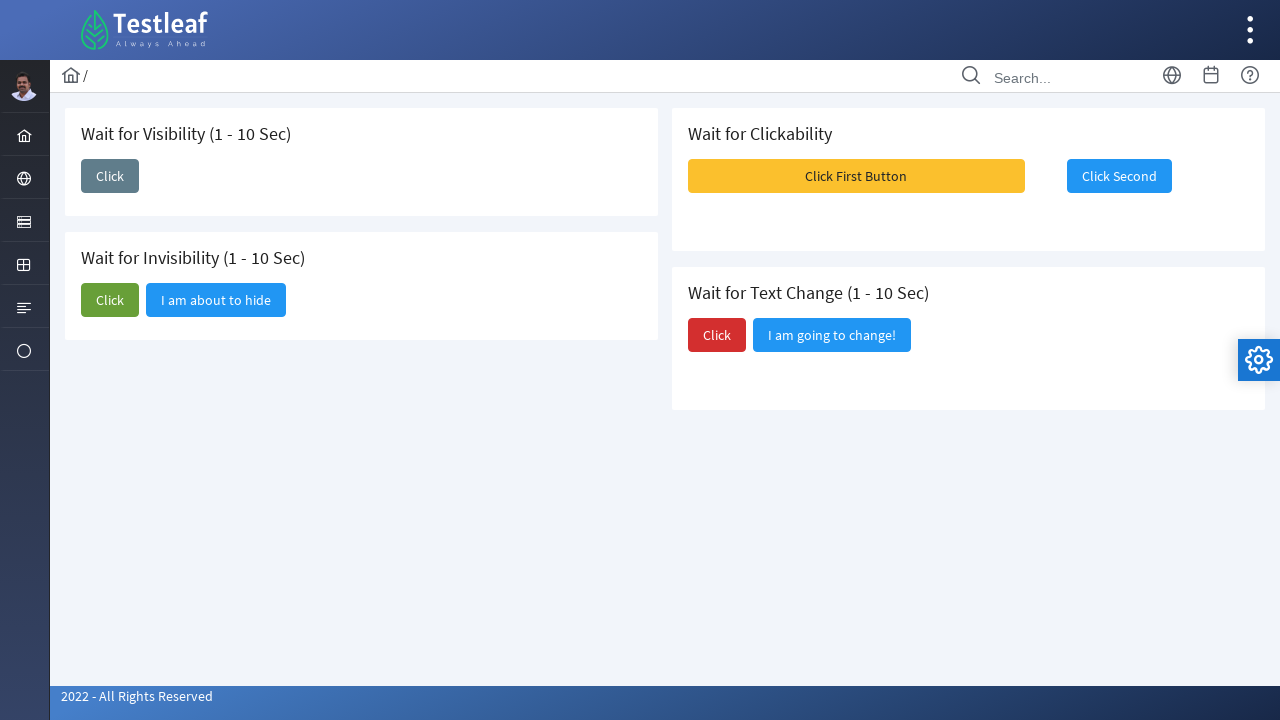

Waited for first 'Click' button to become visible
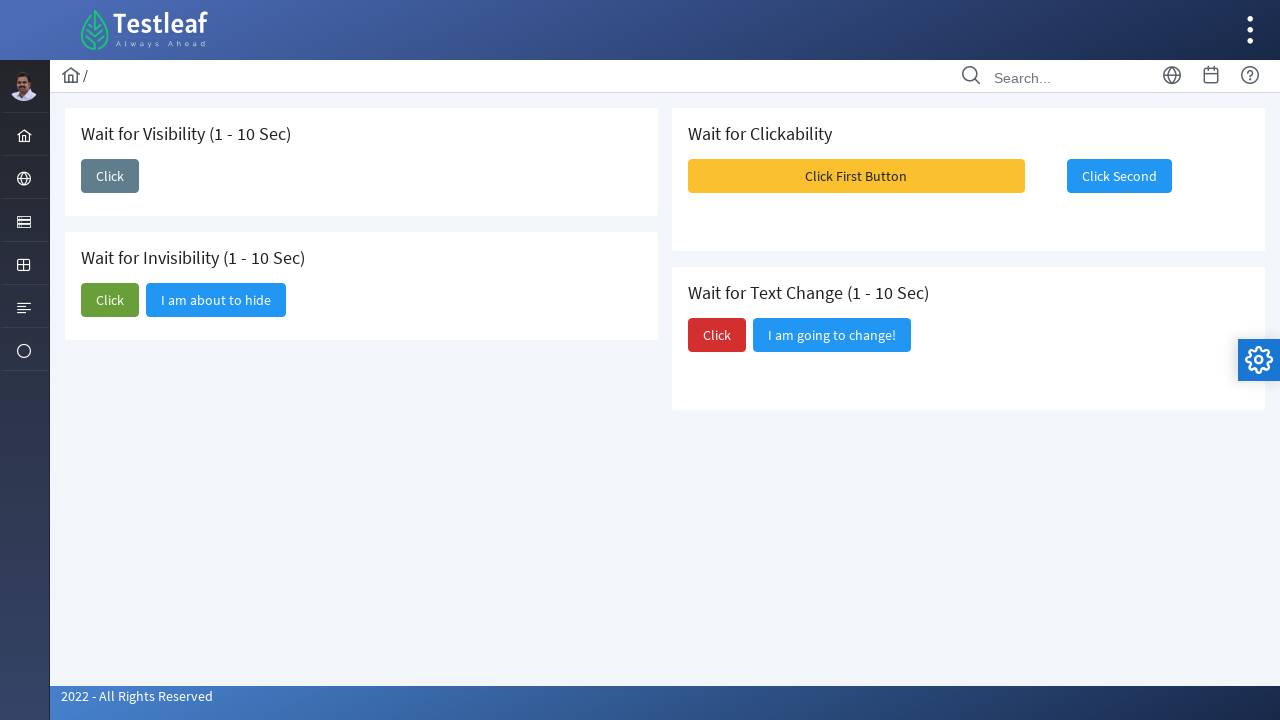

Clicked the first 'Click' button at (110, 176) on xpath=//span[text()='Click']
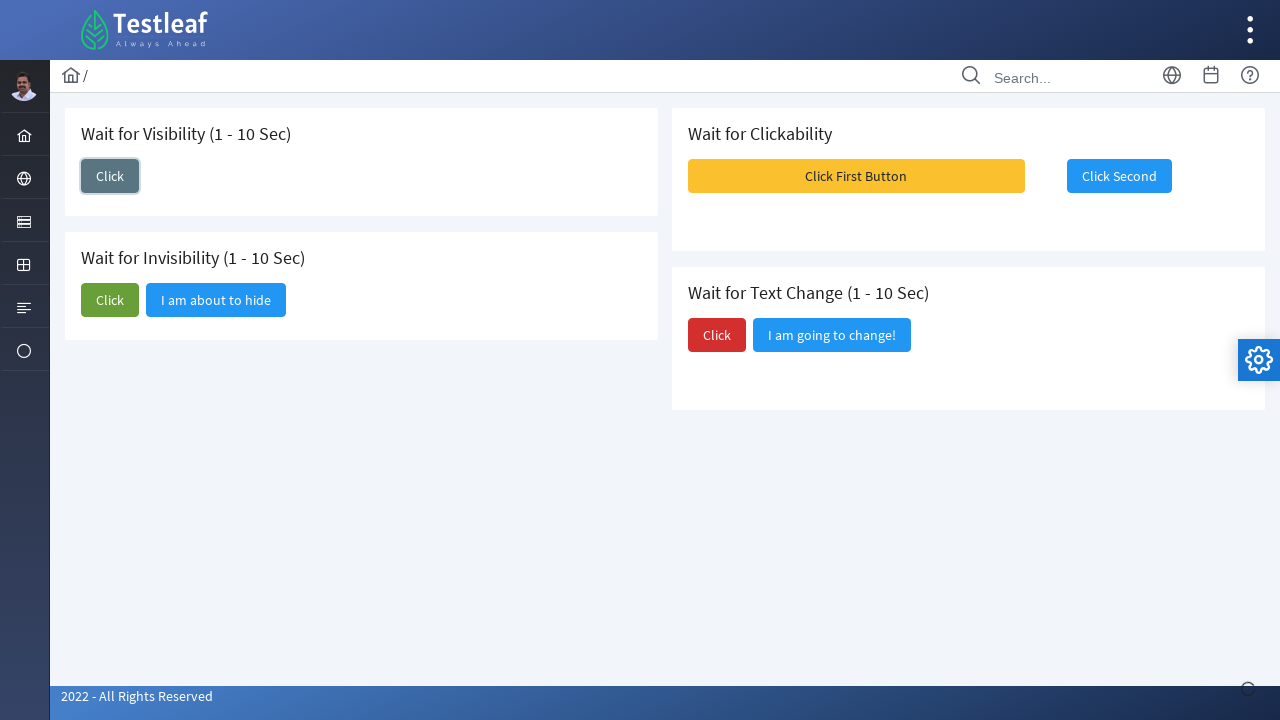

Waited for 'I am here' element to become visible
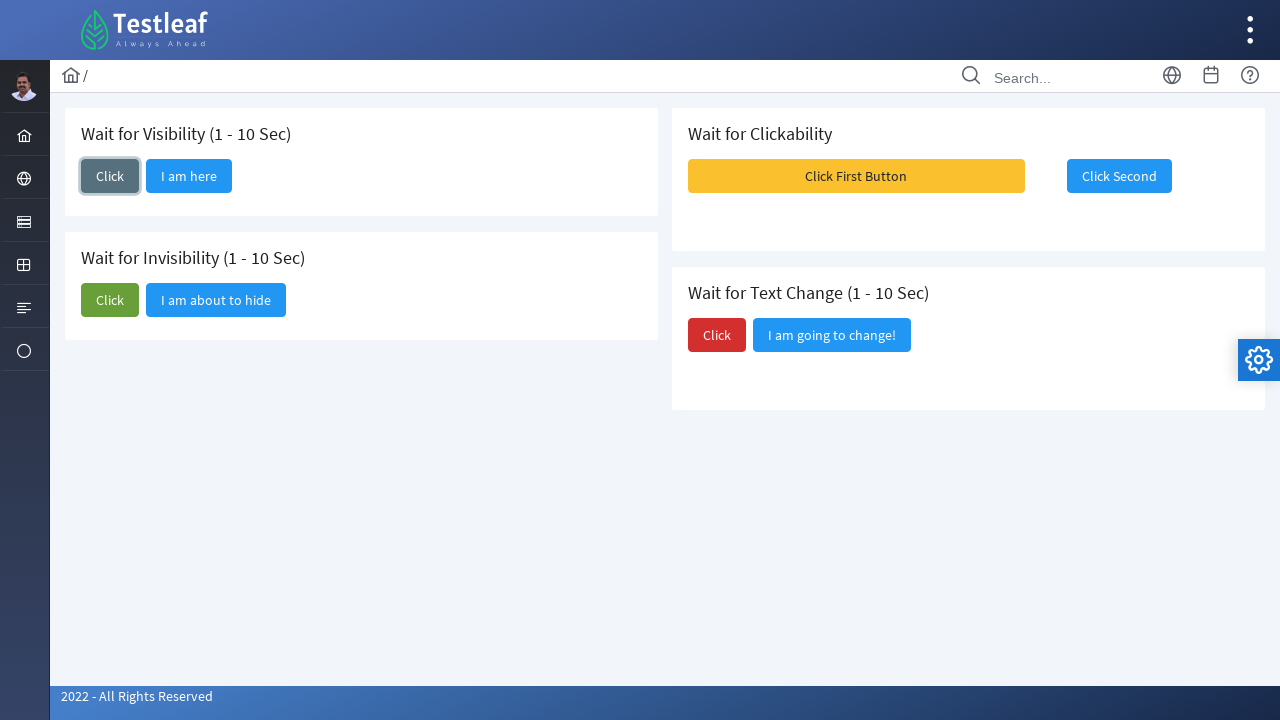

Verified 'I am here' element is visible
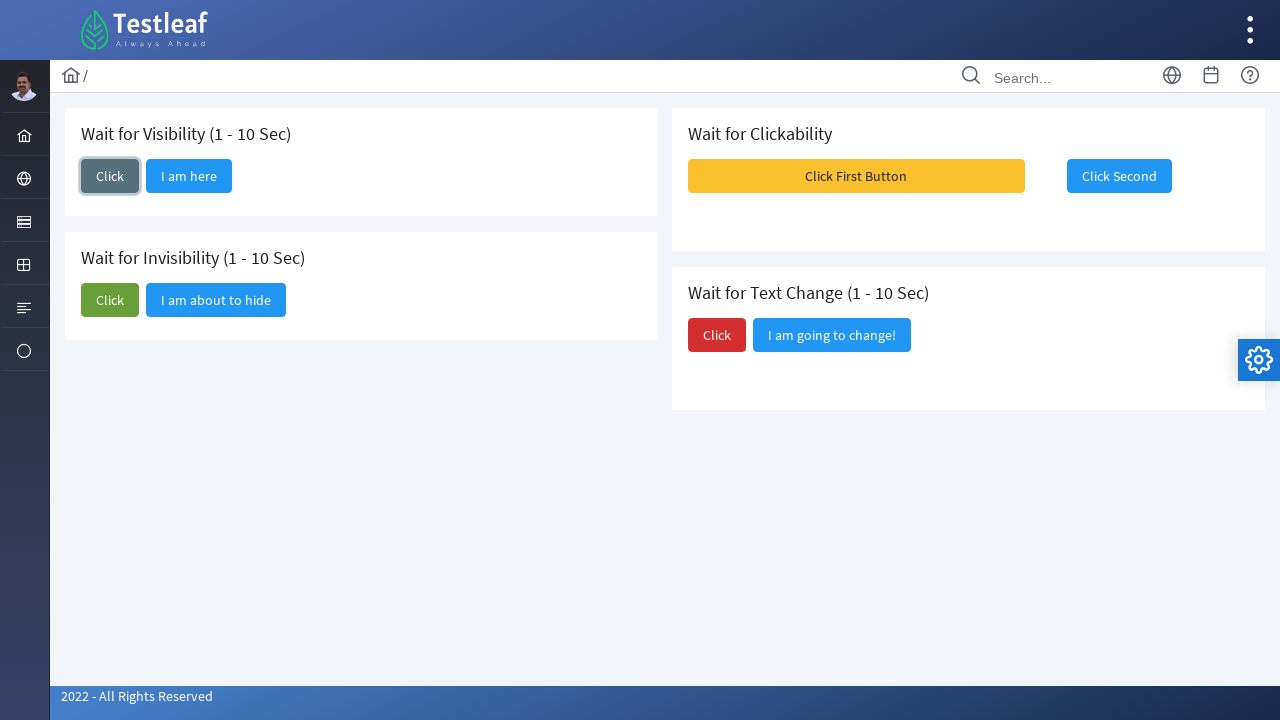

Clicked the second 'Click' button for invisibility test at (110, 300) on (//span[text()='Click'])[2]
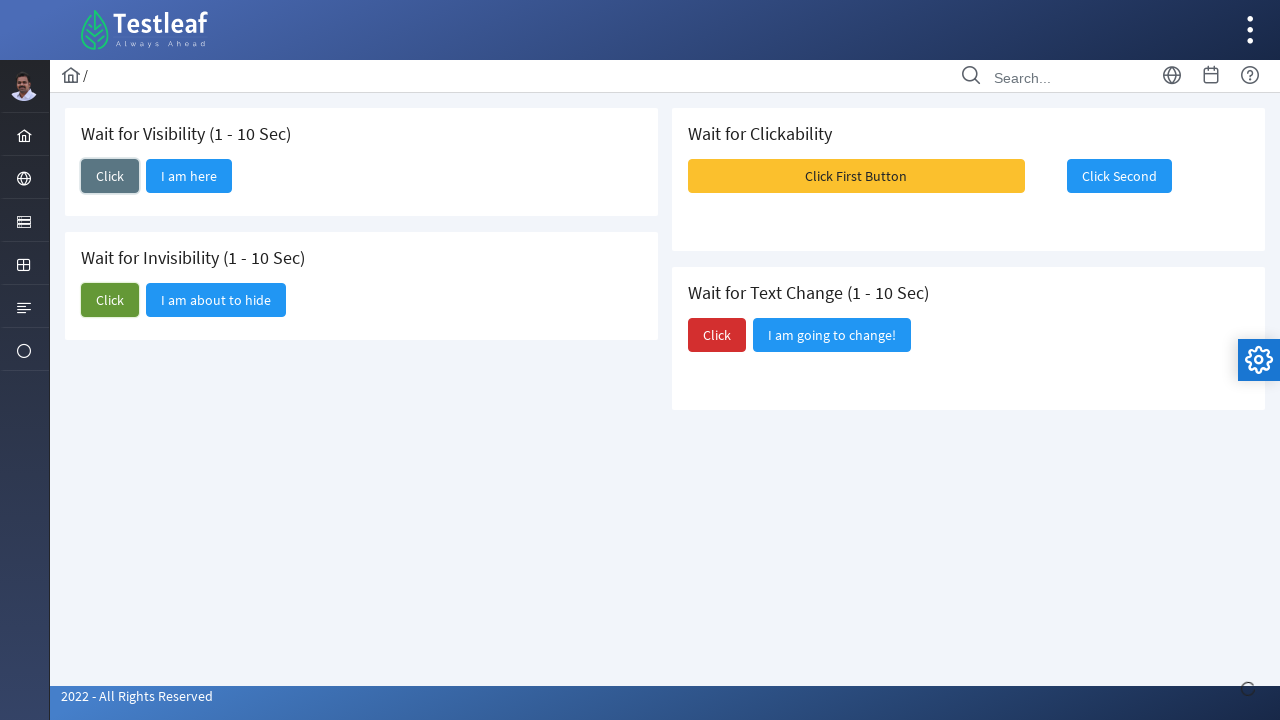

Waited for 'I am about to hide' element to become invisible
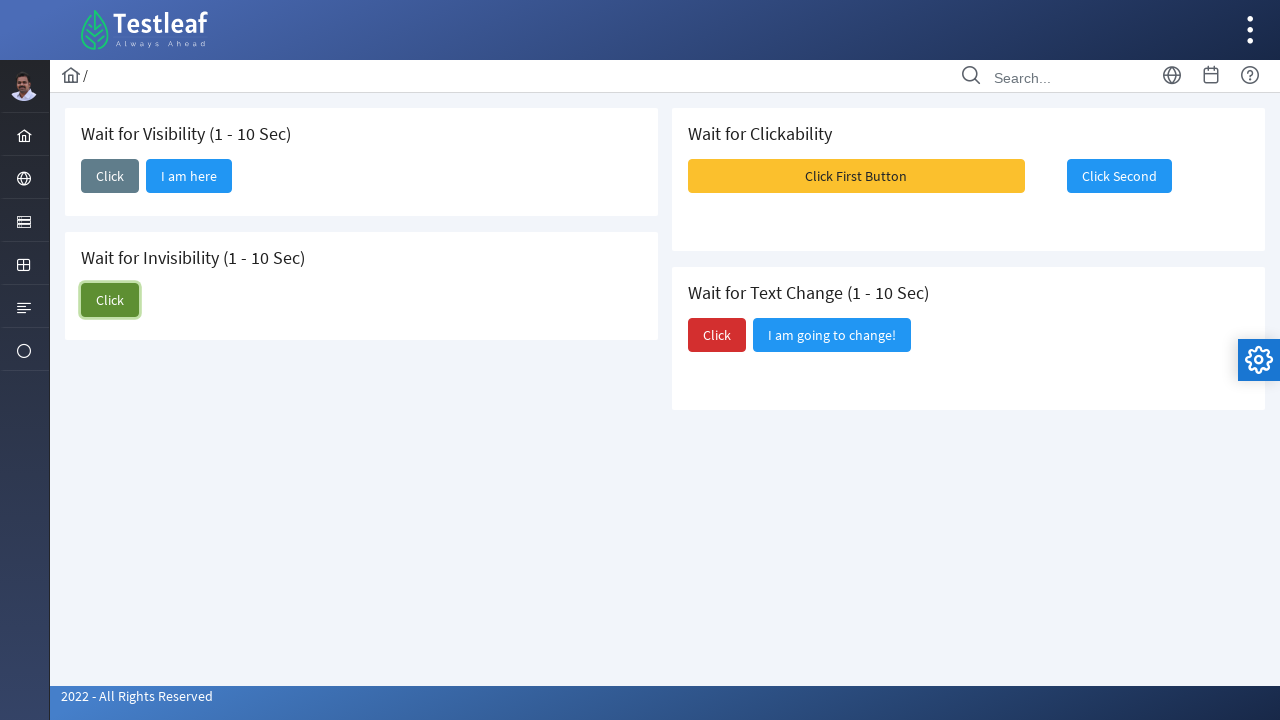

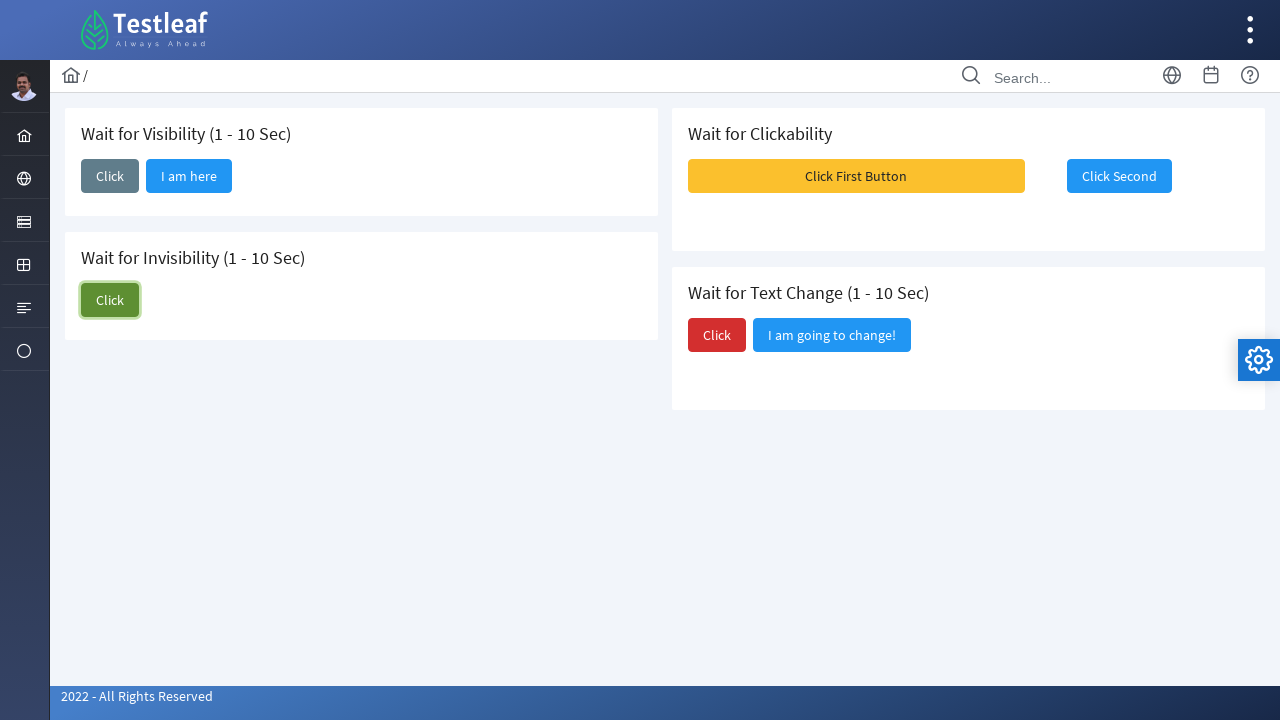